Tests interaction with animated buttons by clicking a button, waiting for animation to complete, then clicking a moving target

Starting URL: http://uitestingplayground.com

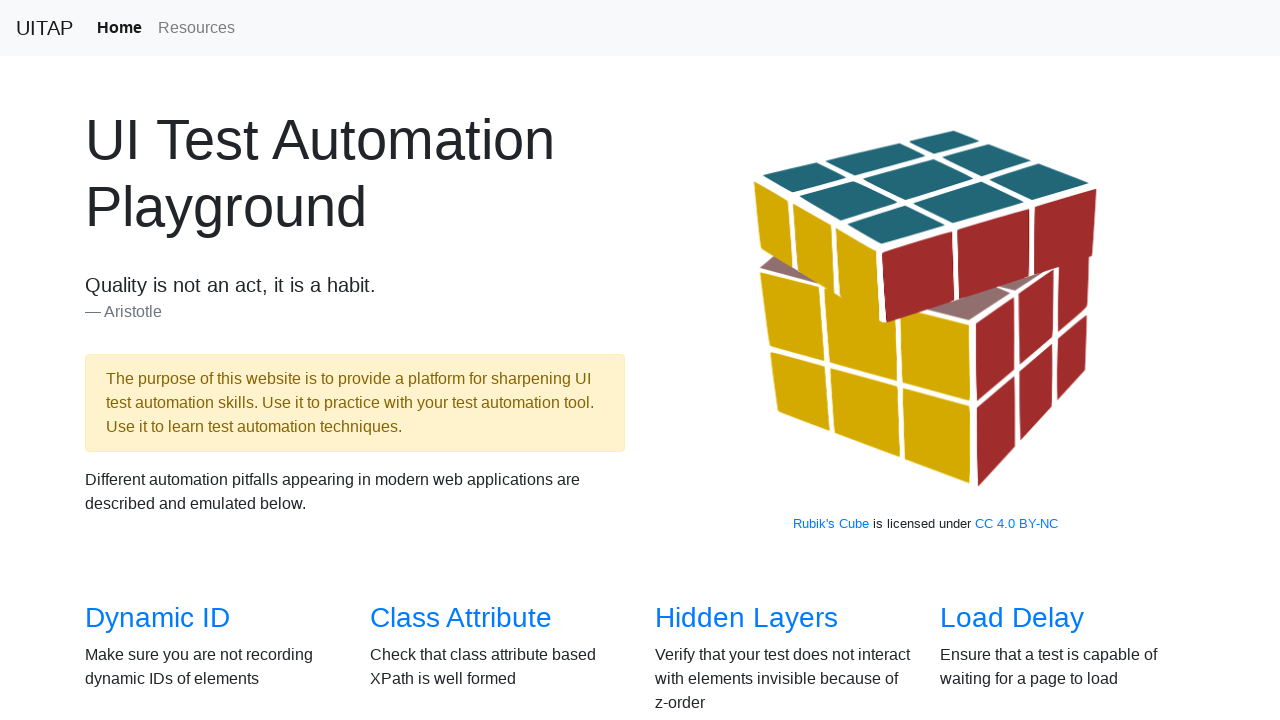

Clicked on 'Animated Button' link at (190, 501) on internal:role=link[name="Animated Button"i]
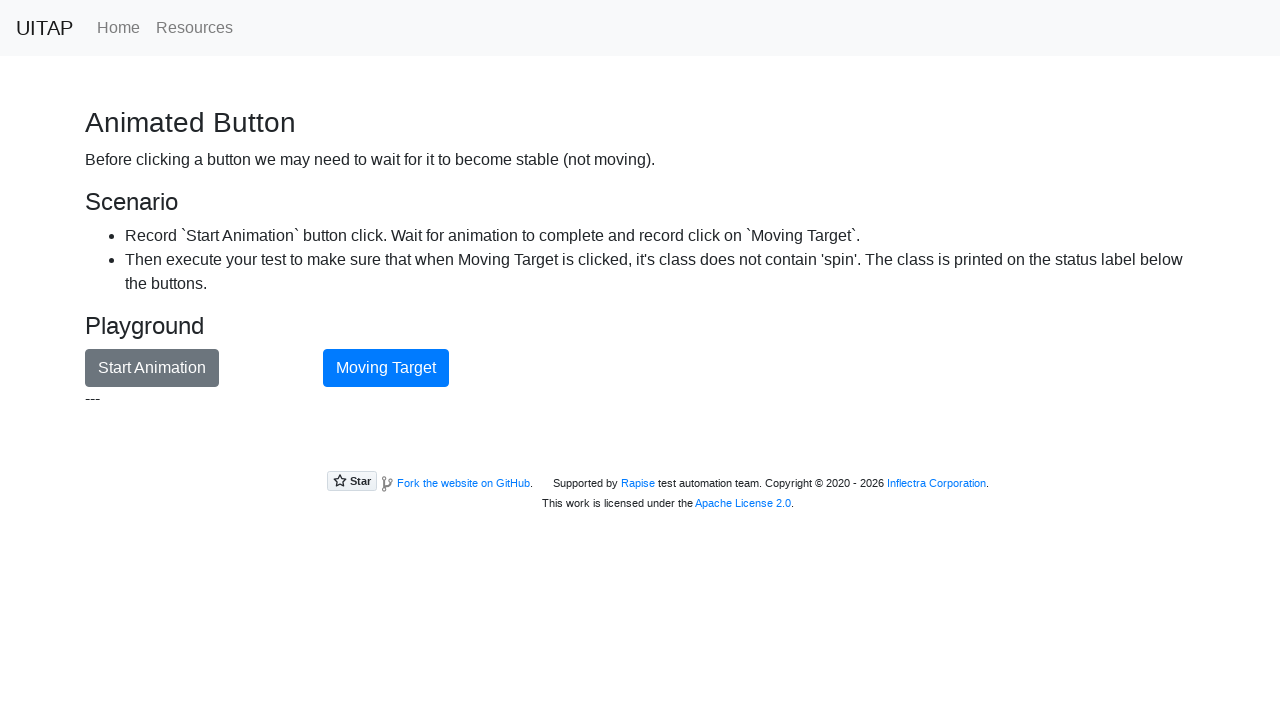

Clicked the animation button at (152, 368) on #animationButton
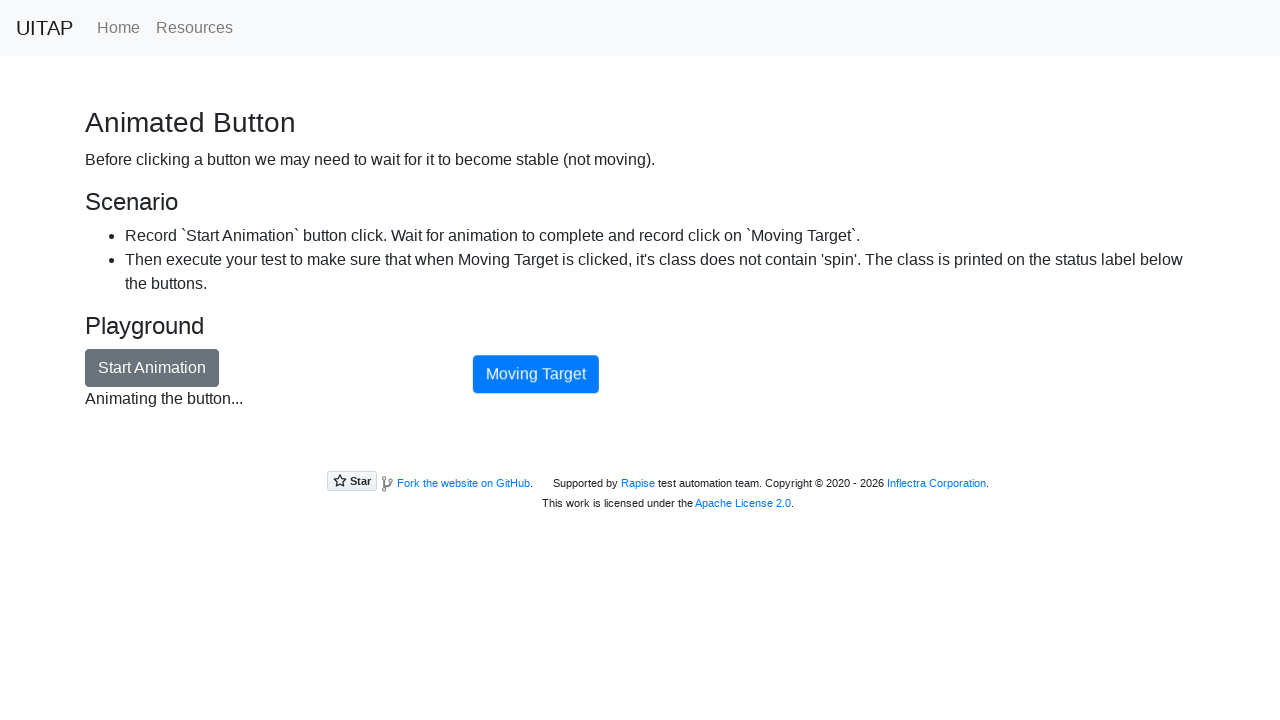

Waited for spin animation to complete
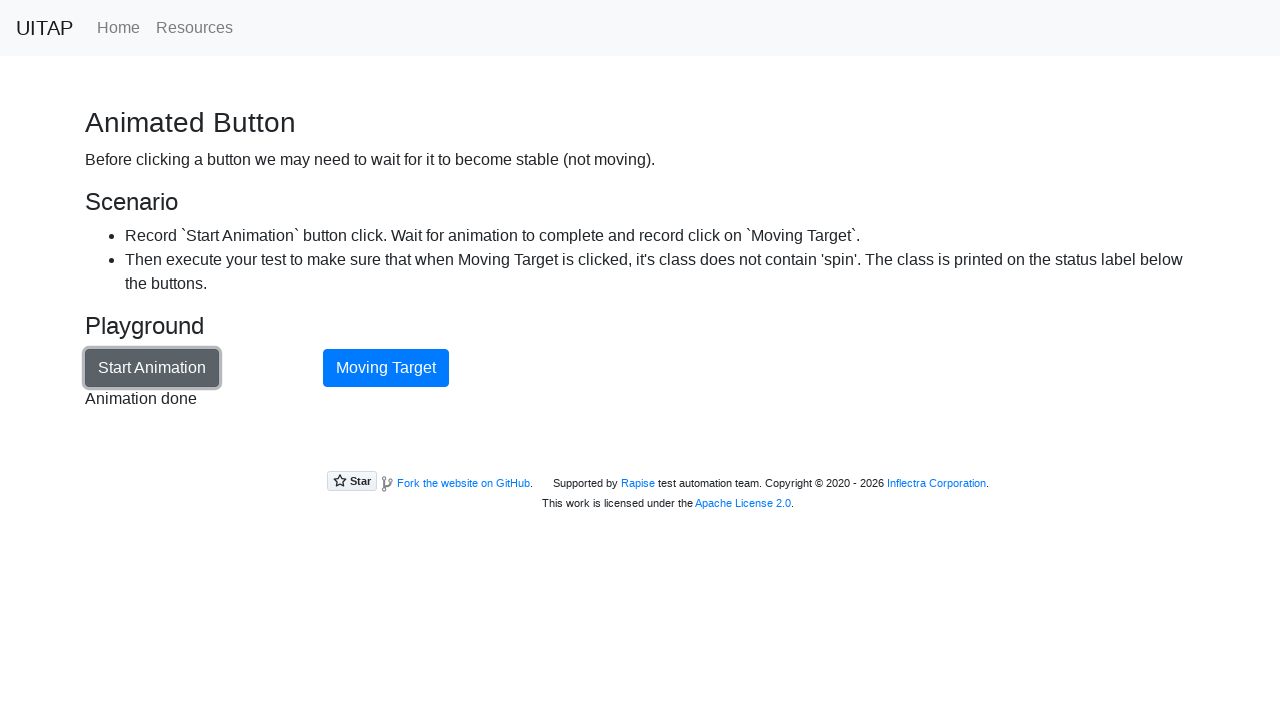

Clicked the moving target at (386, 368) on #movingTarget
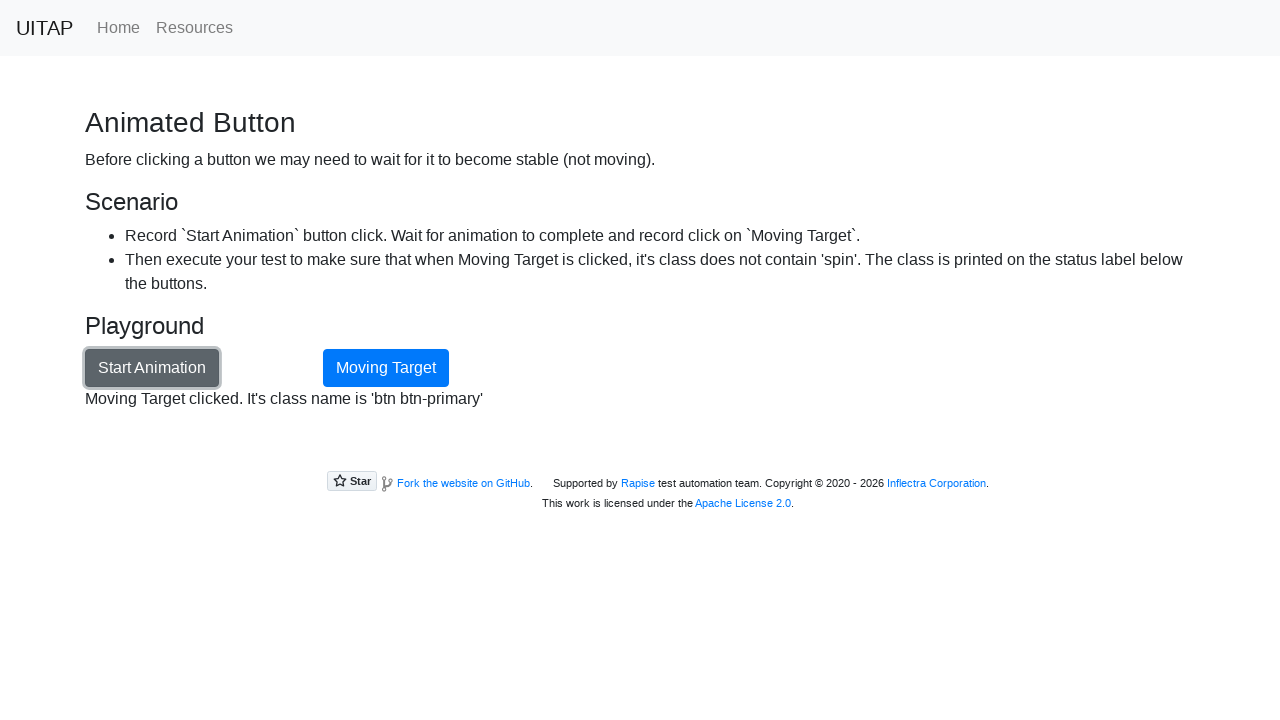

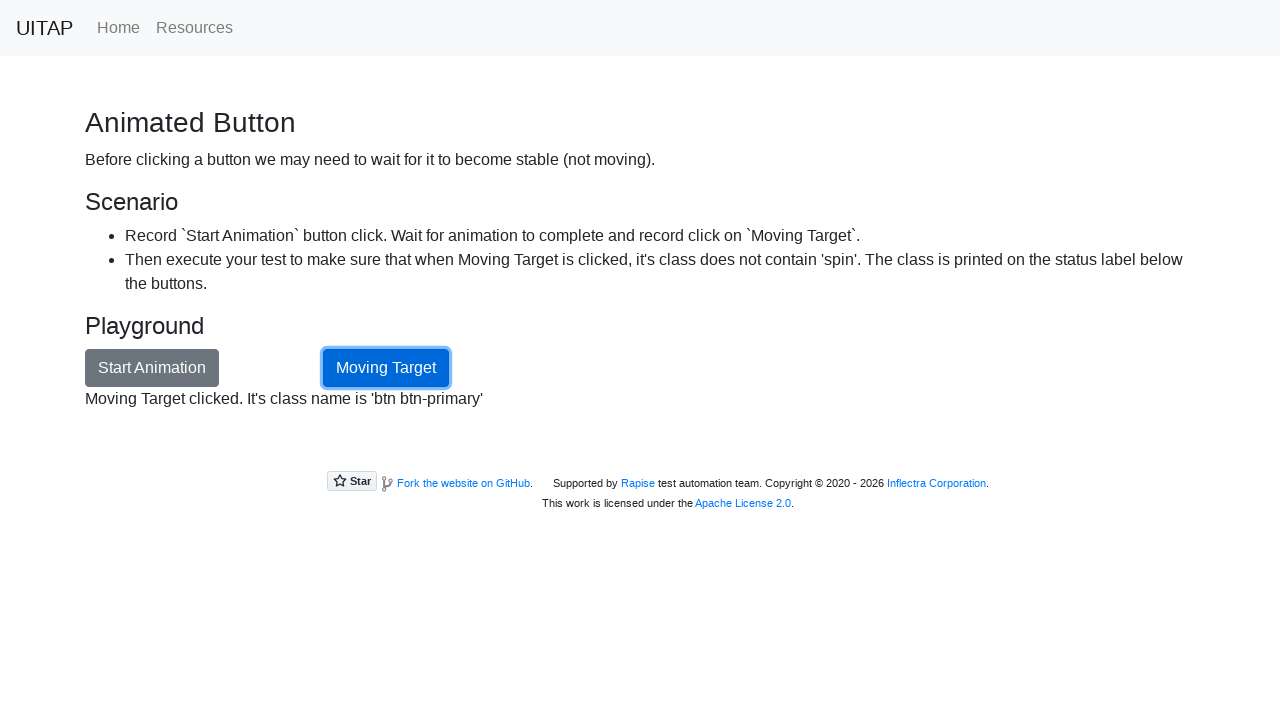